Tests a form submission on DemoQA by filling in name, email, and address fields, then verifying the submitted data is displayed correctly

Starting URL: https://demoqa.com/text-box

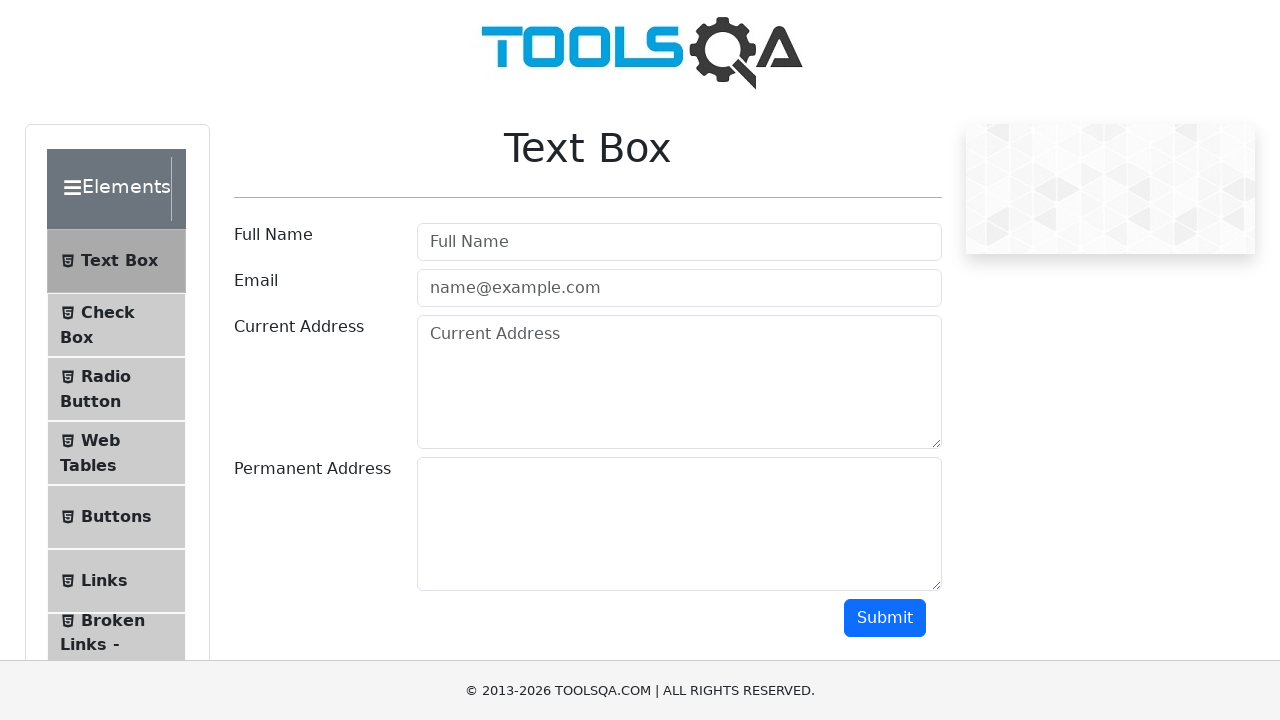

Filled name field with 'Andrei Maniliuc' on #userName
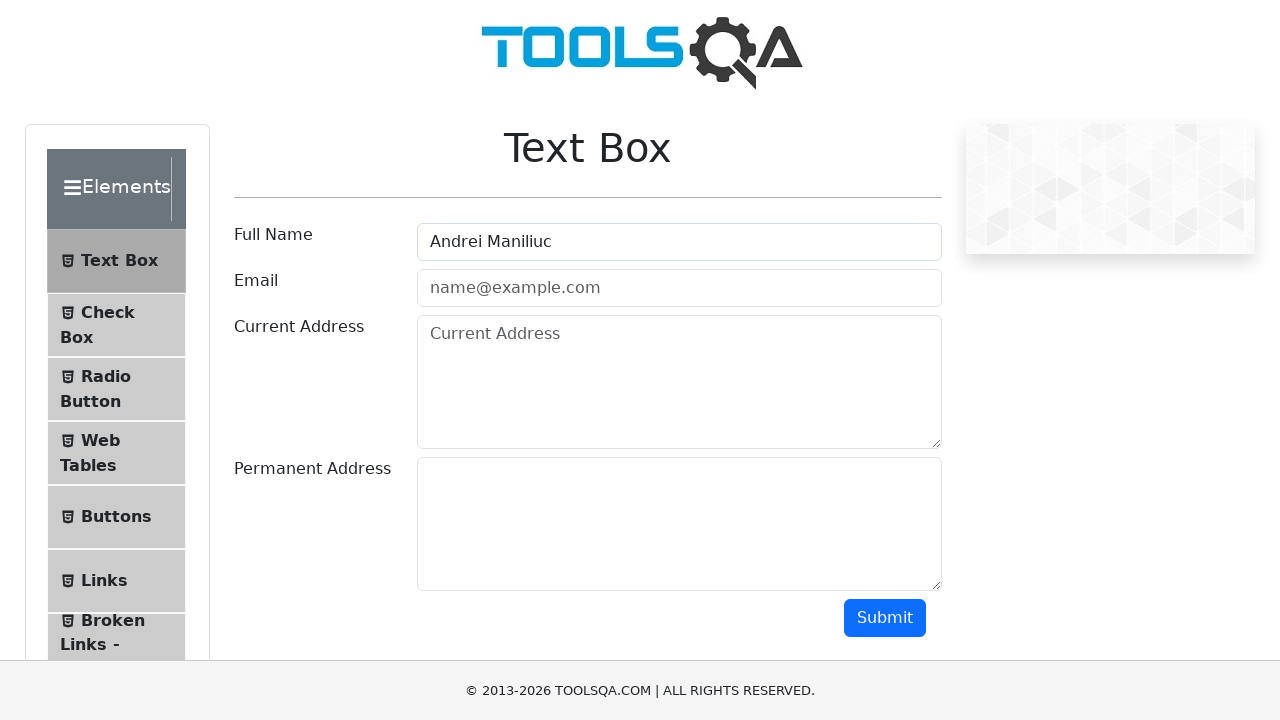

Filled email field with 'maniliuc.andrei11@gmail.com' on #userEmail
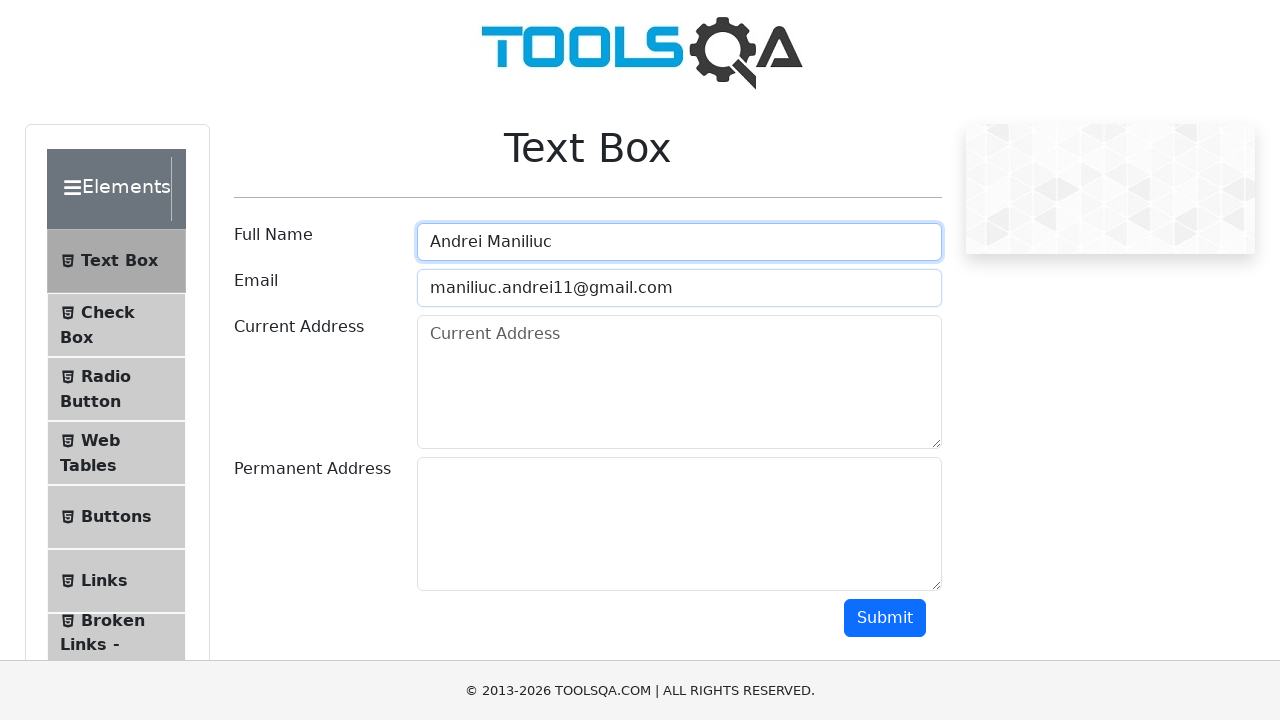

Filled current address field with 'Bistrita' on #currentAddress
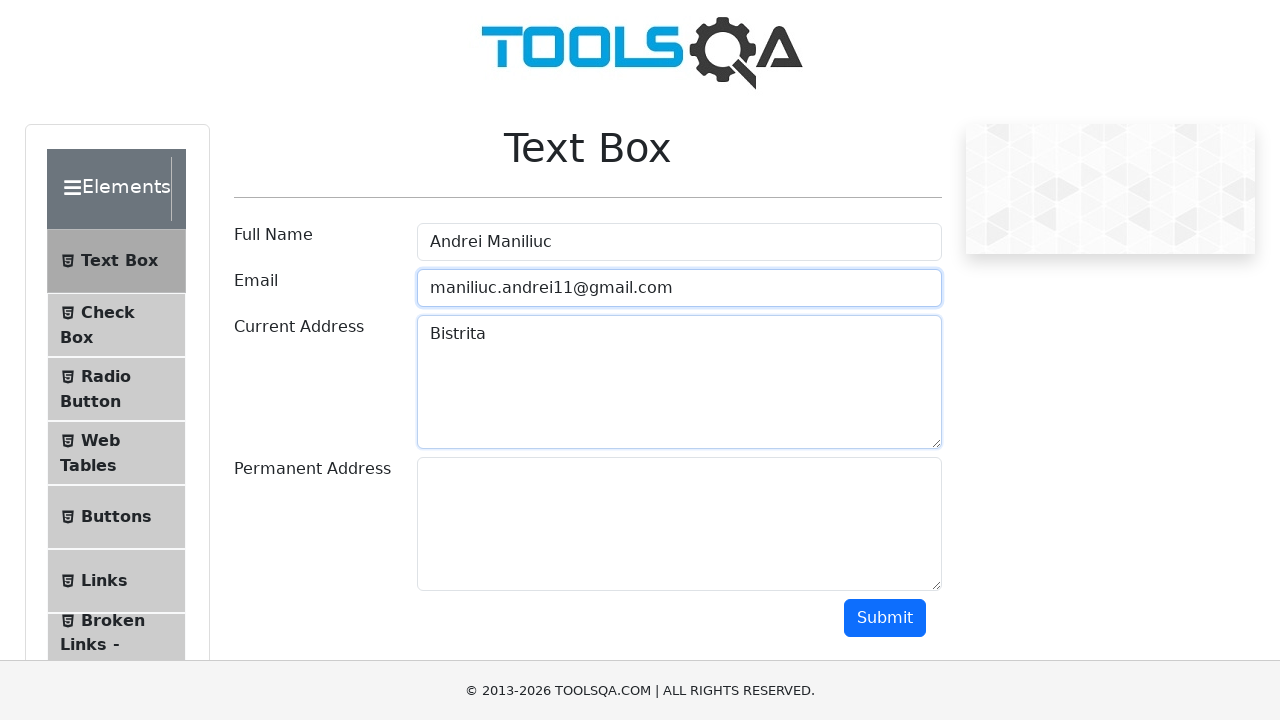

Filled permanent address field with 'Bistrita Nasaud' on #permanentAddress
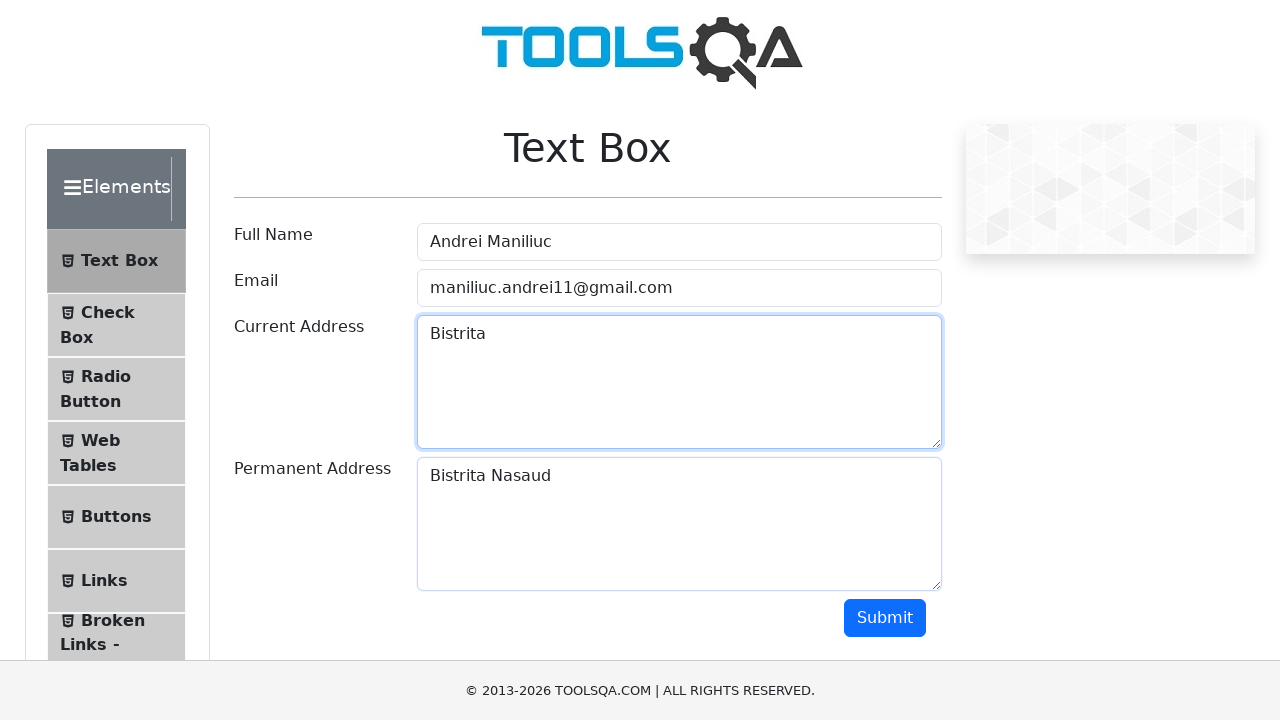

Scrolled to submit button
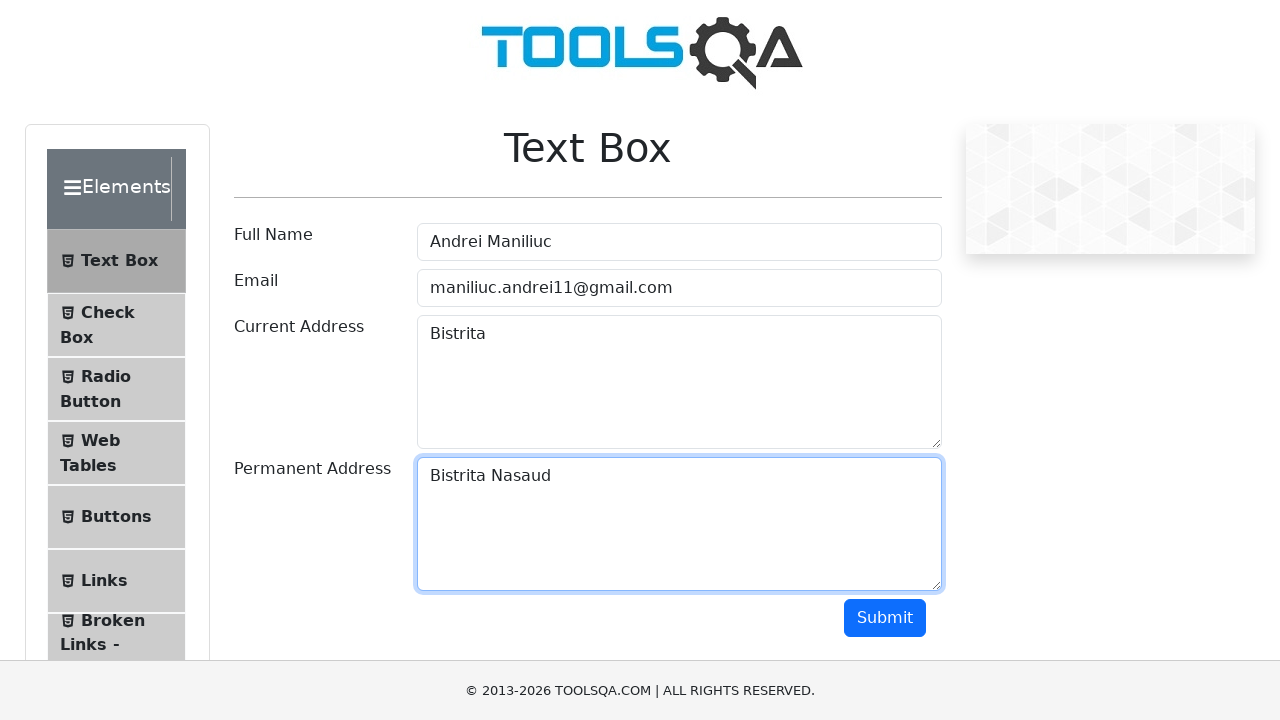

Clicked submit button to submit form at (885, 618) on .btn.btn-primary
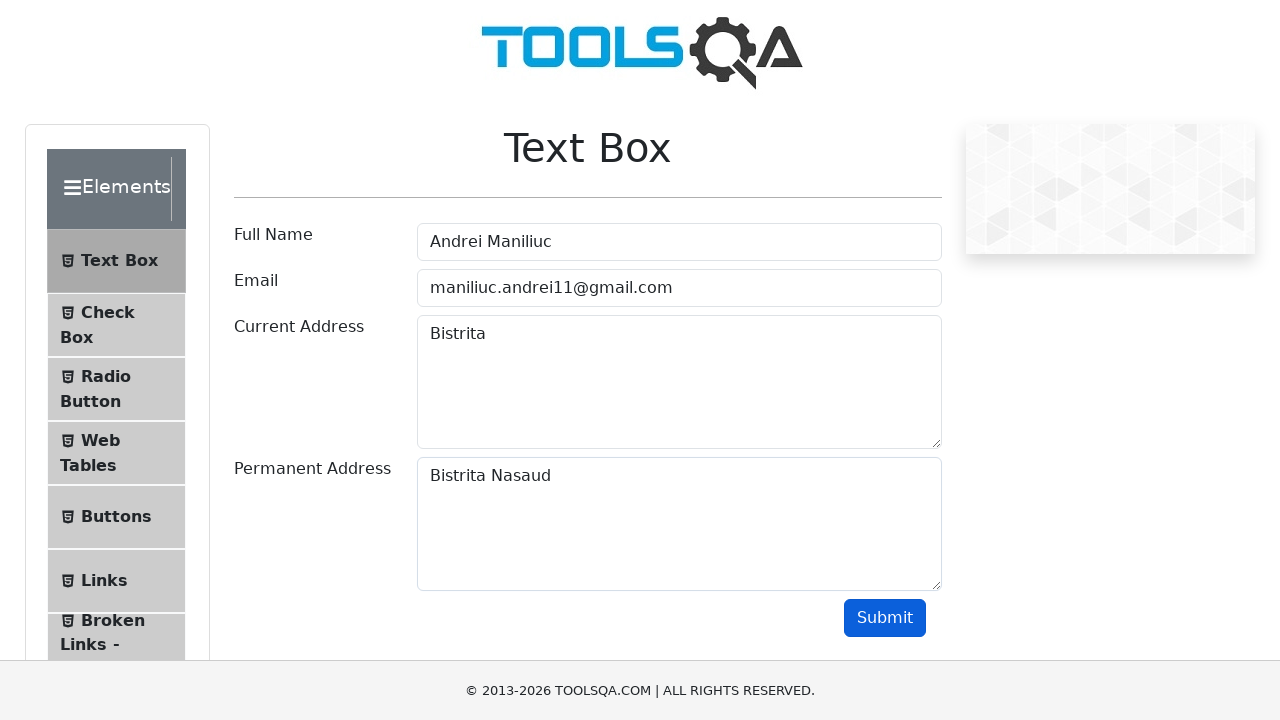

Waited for name result field to appear
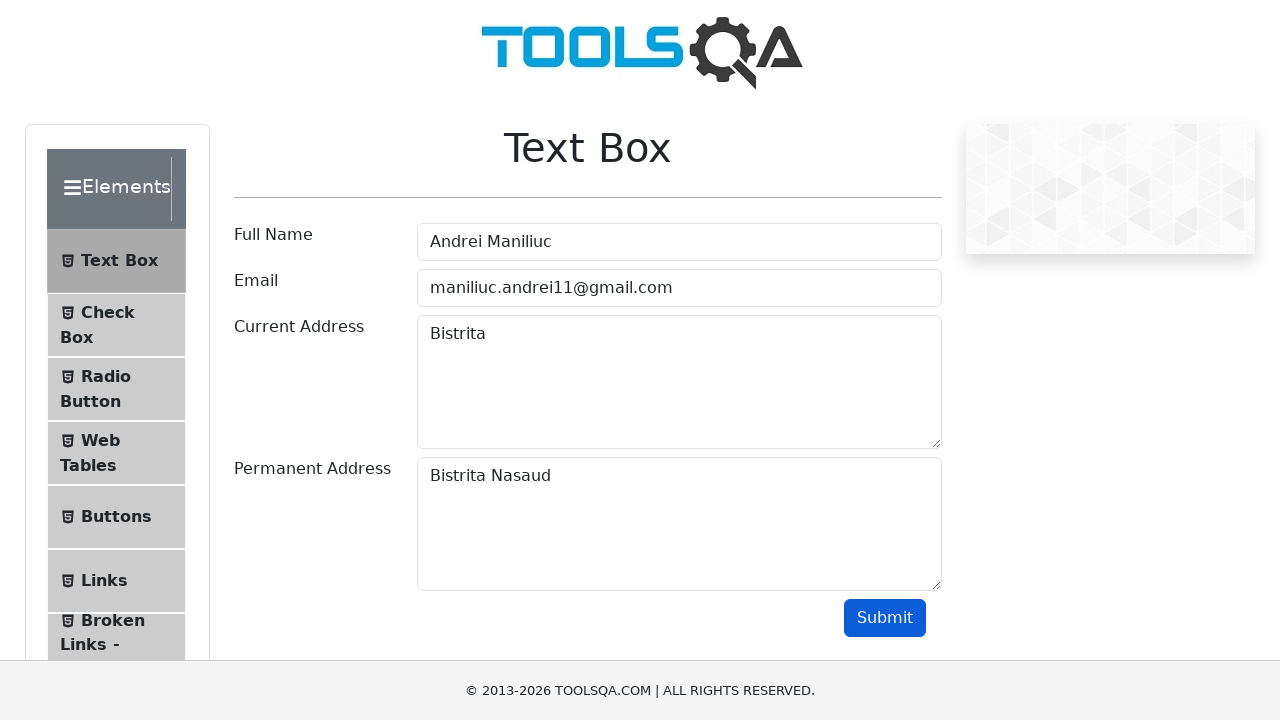

Retrieved submitted name text: 'Name:Andrei Maniliuc'
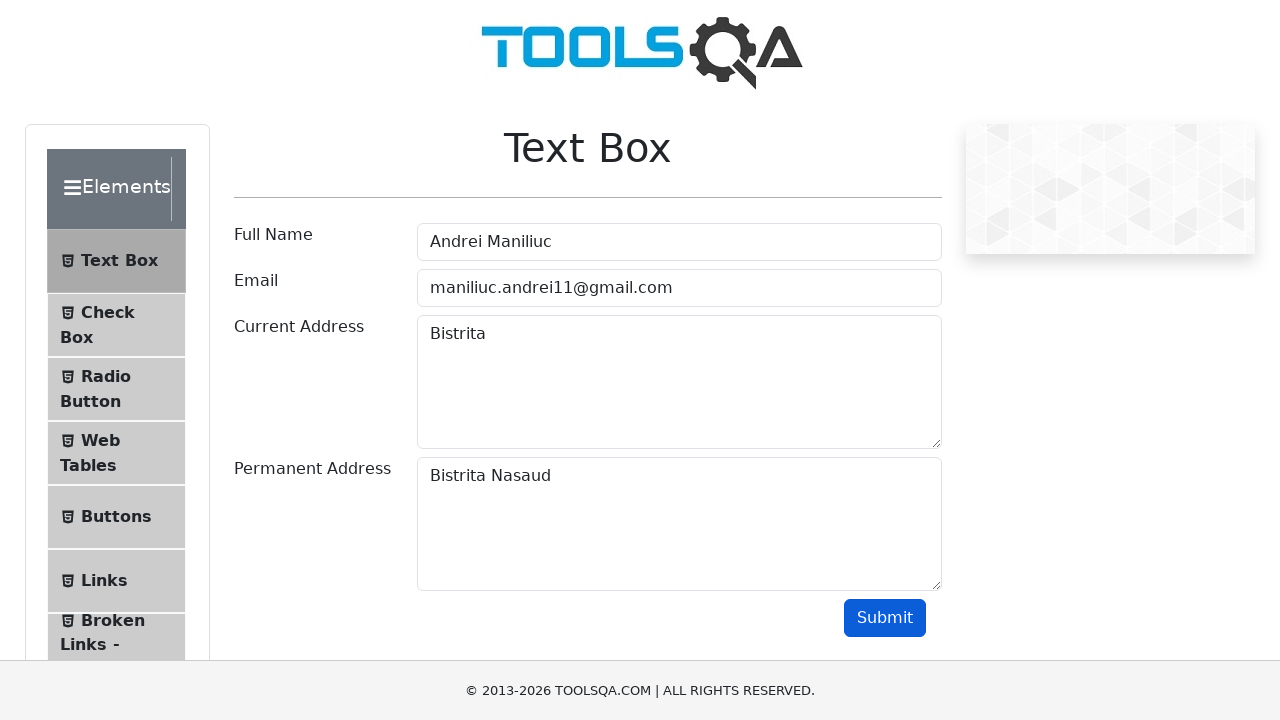

Verified submitted name matches expected value 'Name:Andrei Maniliuc'
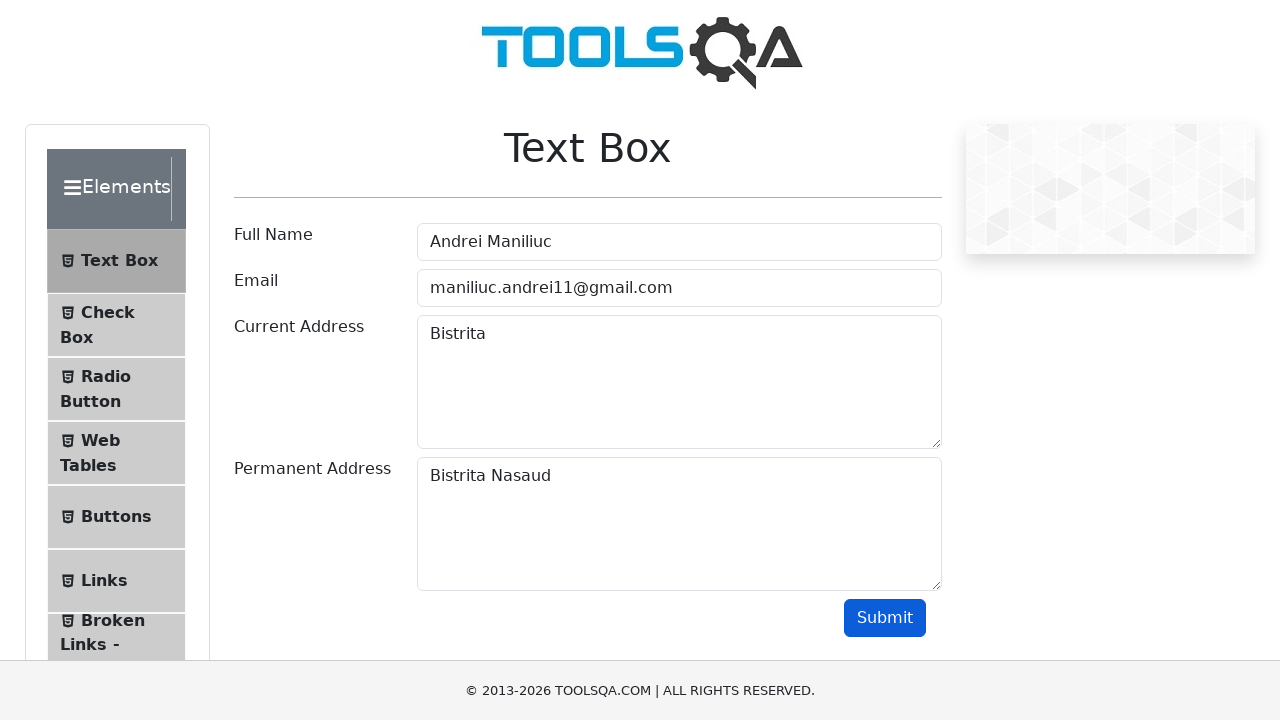

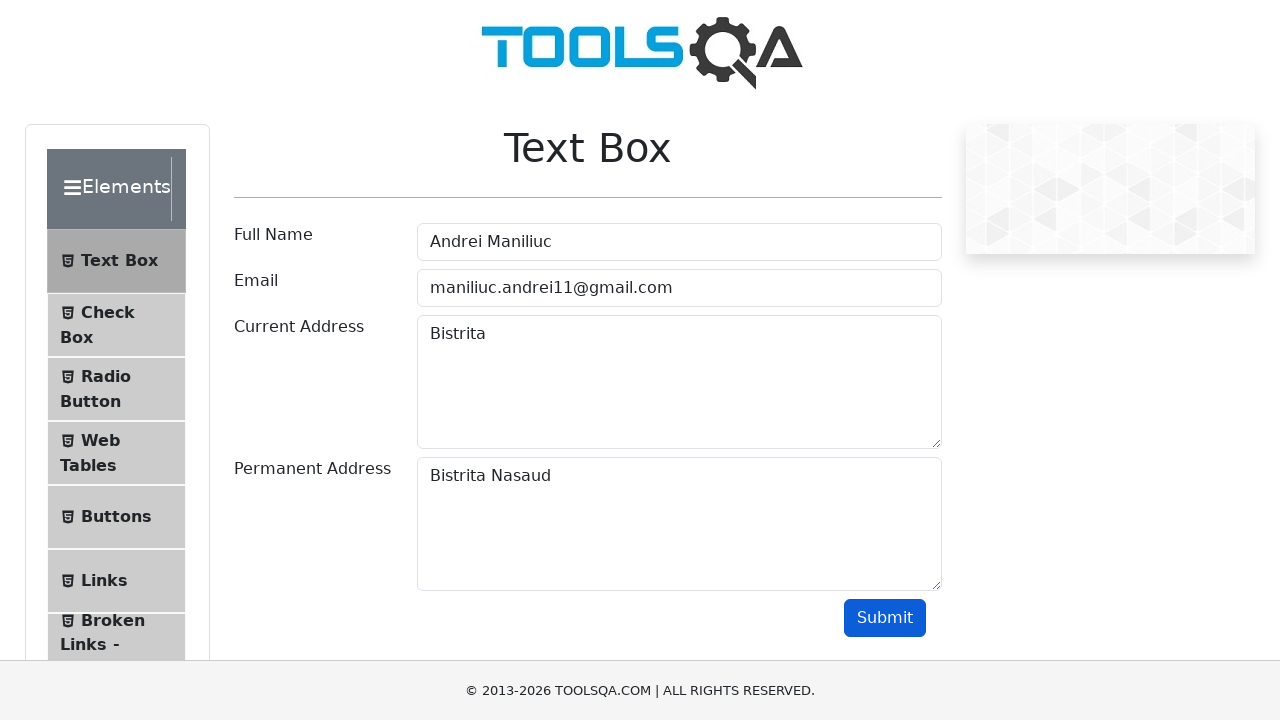